Tests the add/remove elements functionality by clicking Add Element button, verifying Delete button appears, clicking Delete, and verifying the page title remains visible

Starting URL: https://the-internet.herokuapp.com/add_remove_elements/

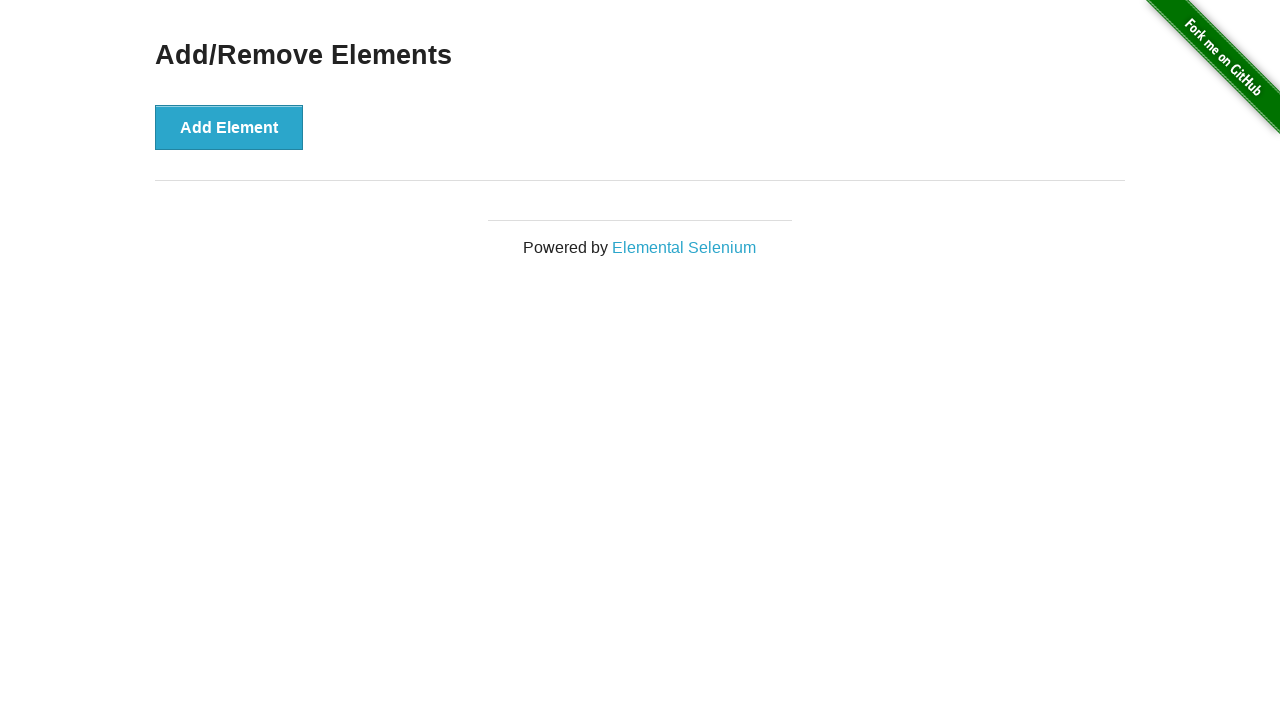

Clicked Add Element button at (229, 127) on text='Add Element'
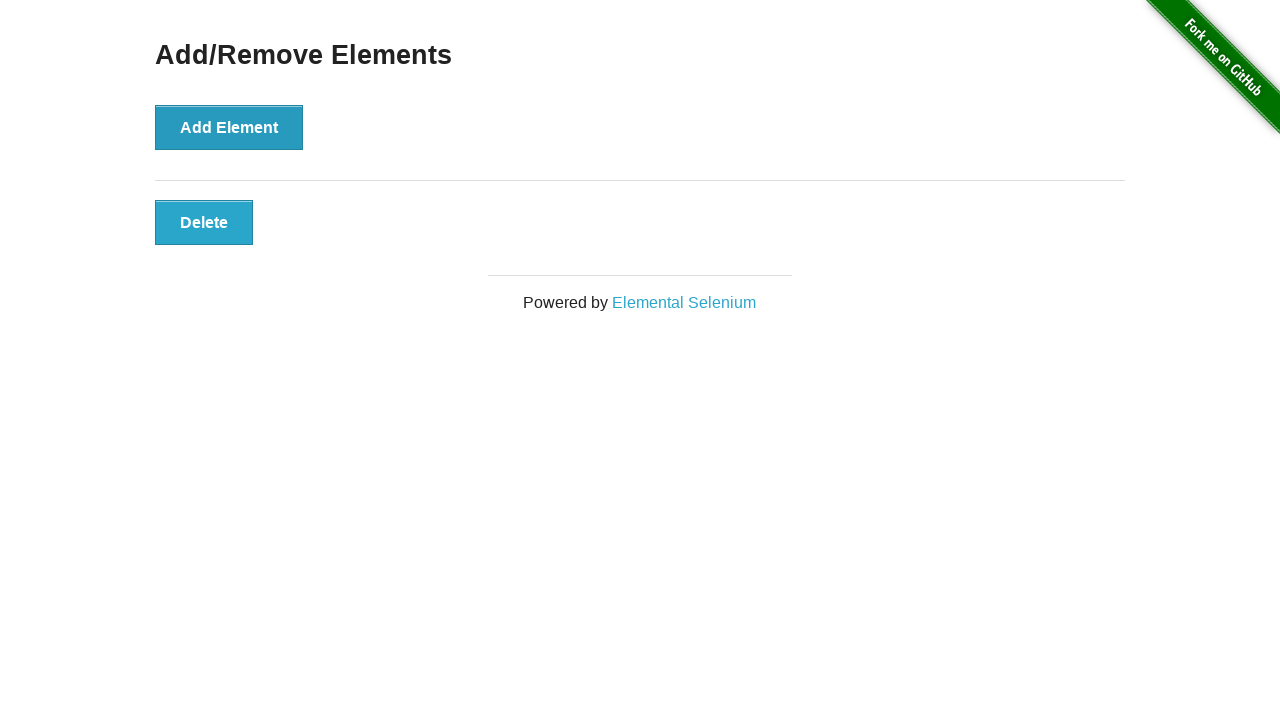

Verified Delete button appeared
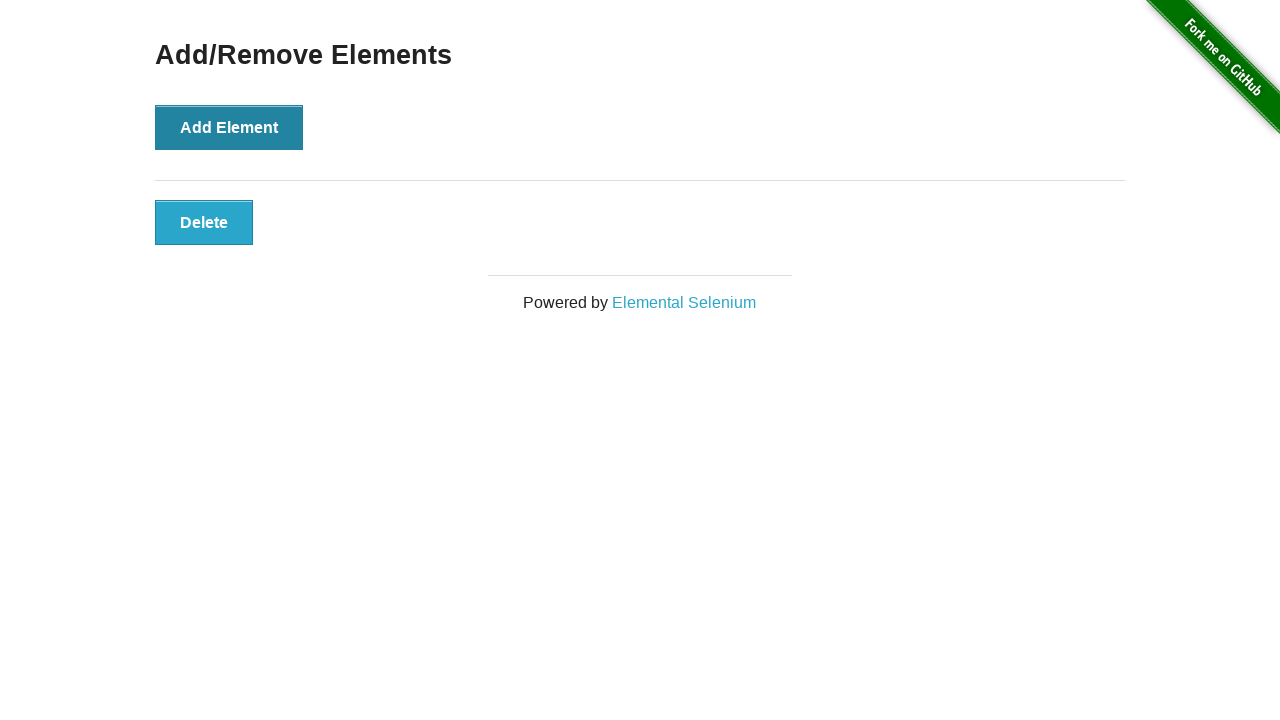

Clicked Delete button at (204, 222) on text='Delete'
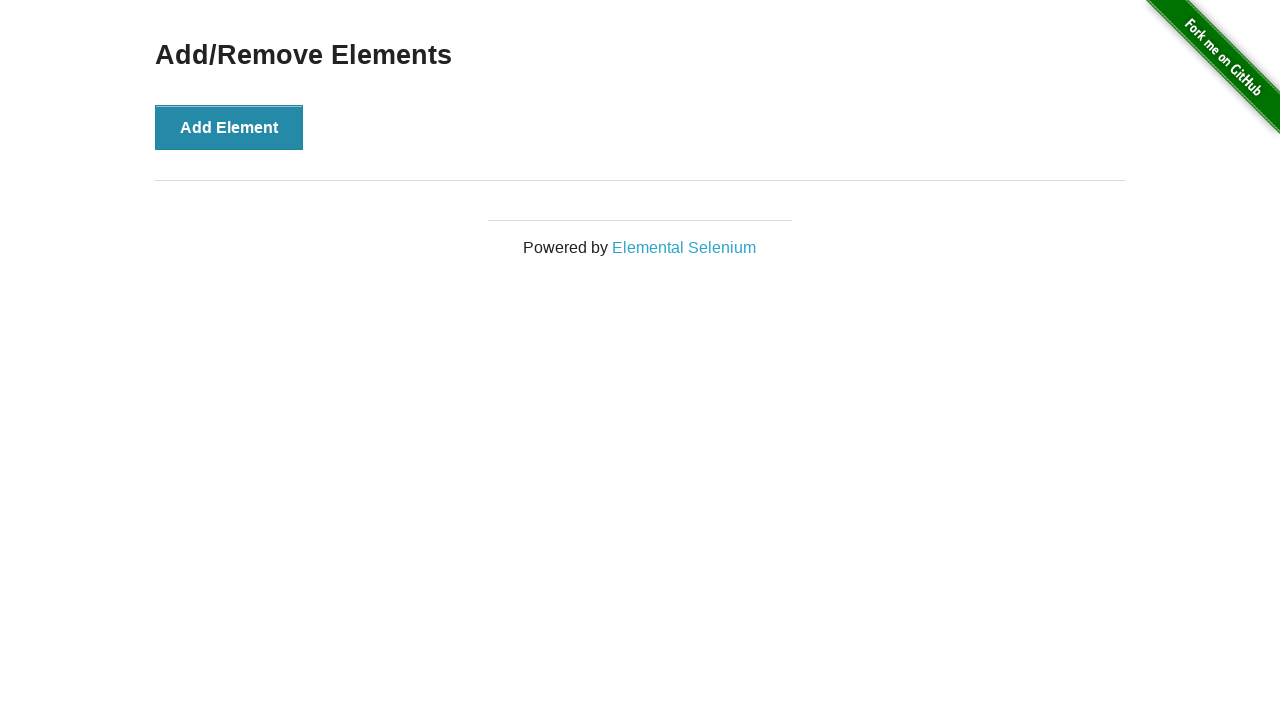

Verified Add/Remove Elements heading is still visible after deletion
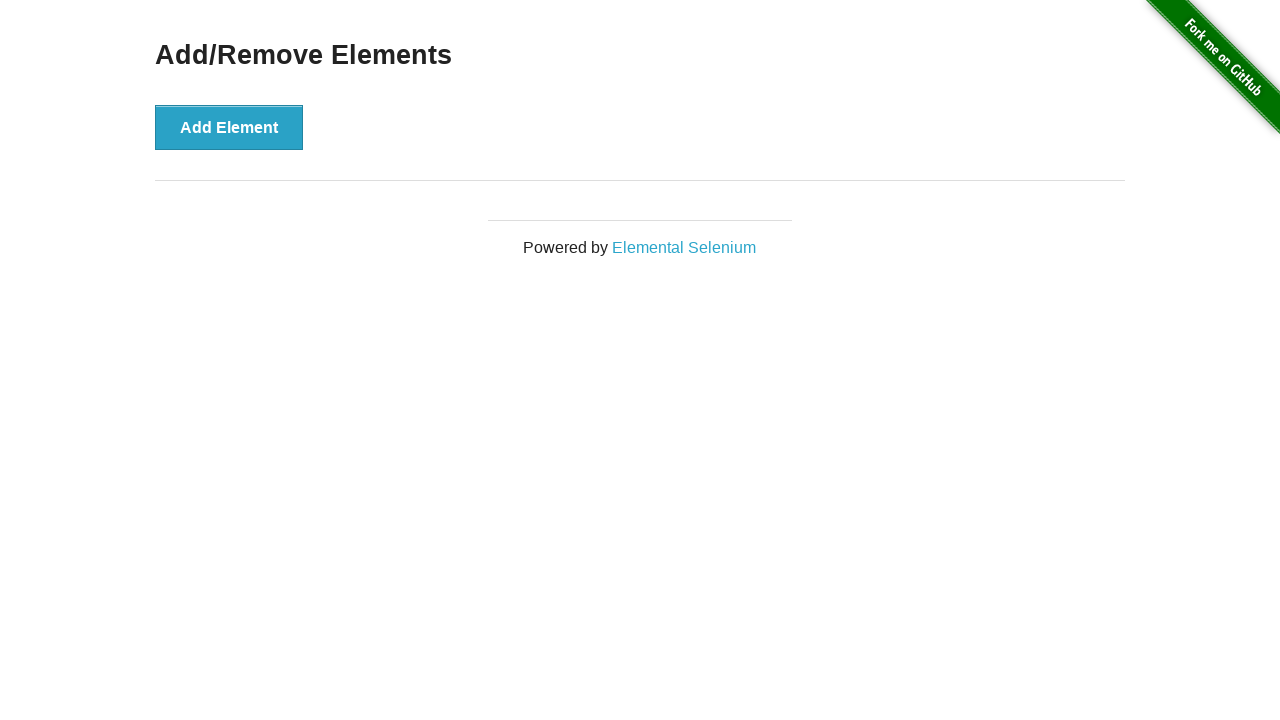

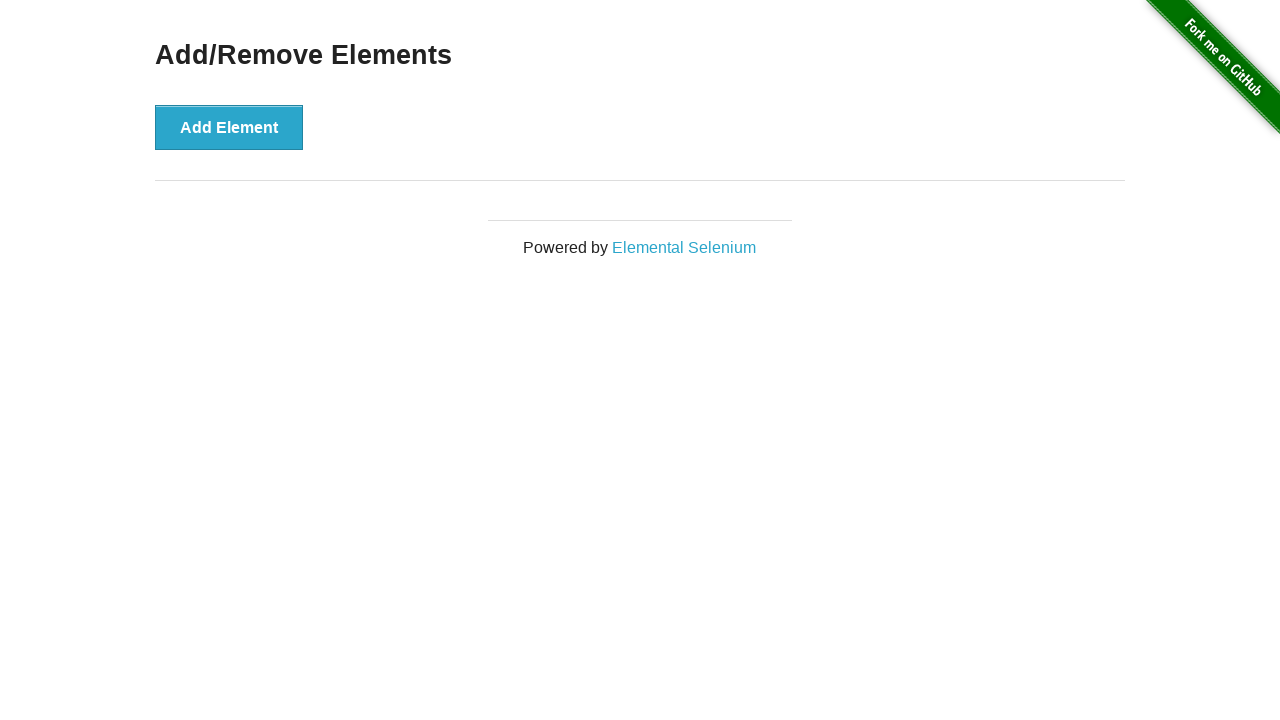